Navigates to the MoneyControl financial news website homepage and verifies the page loads successfully.

Starting URL: https://moneycontrol.com

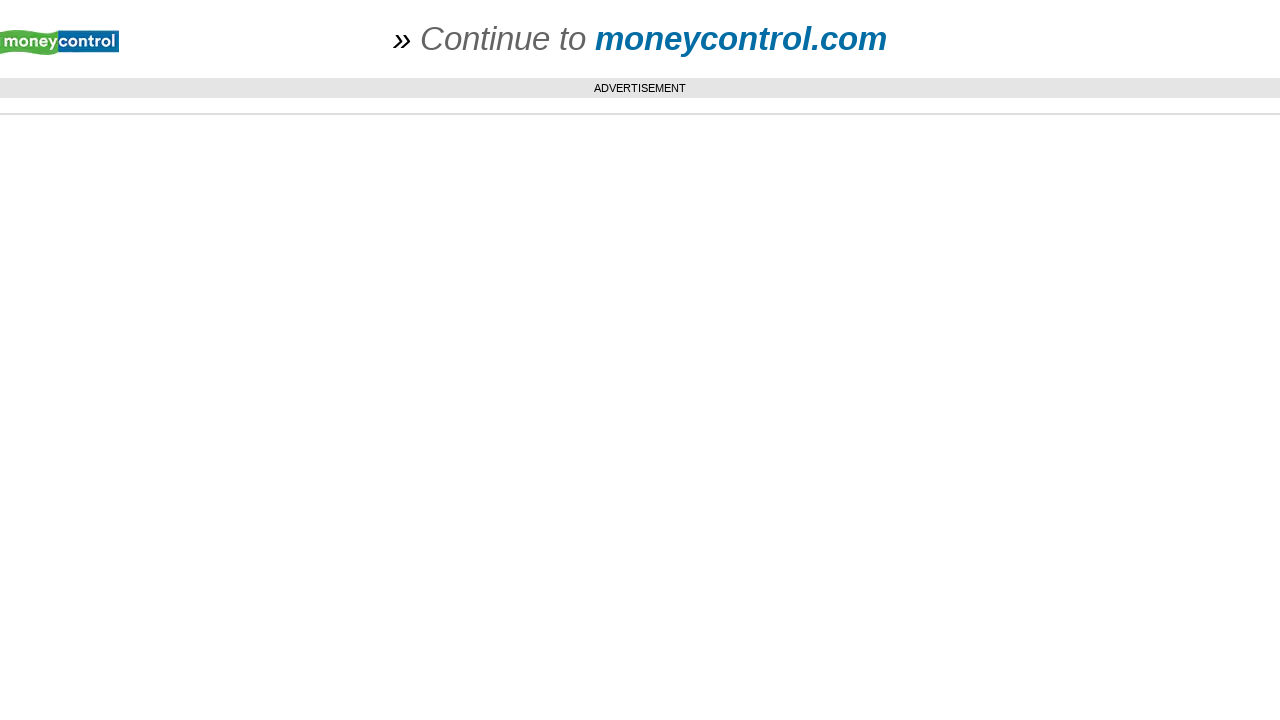

Navigated to MoneyControl financial news website homepage
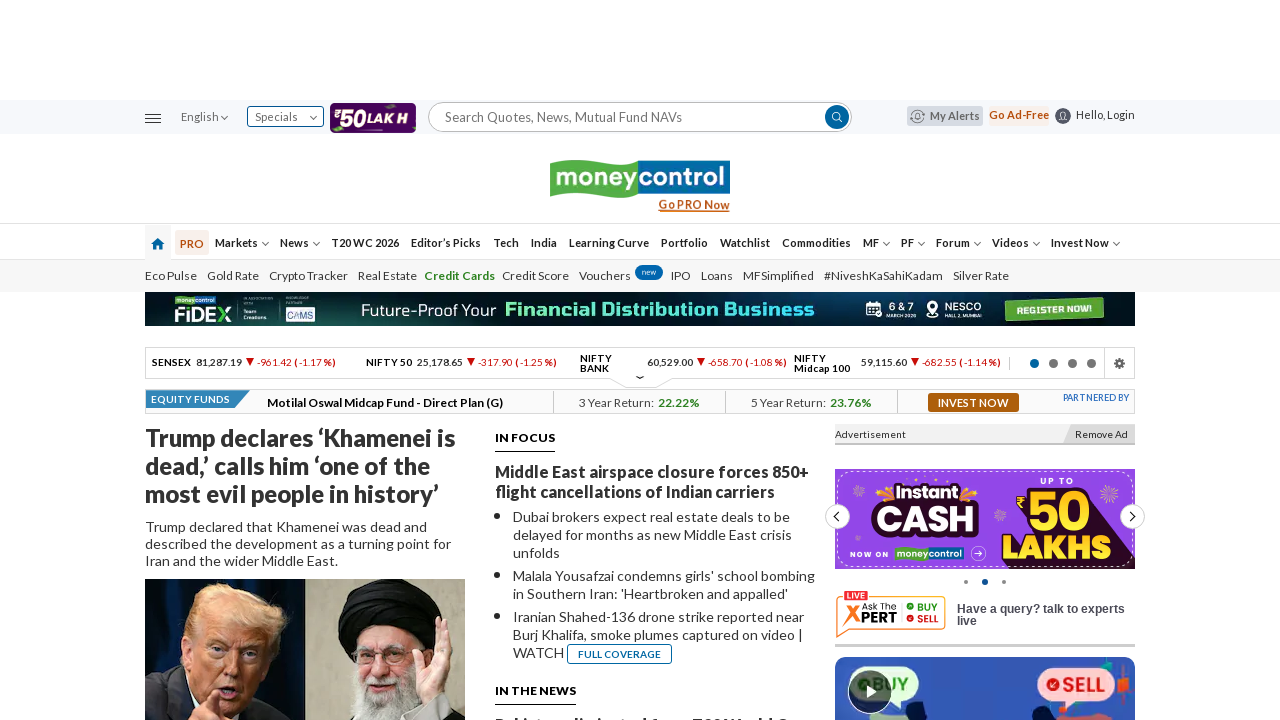

Page DOM content fully loaded
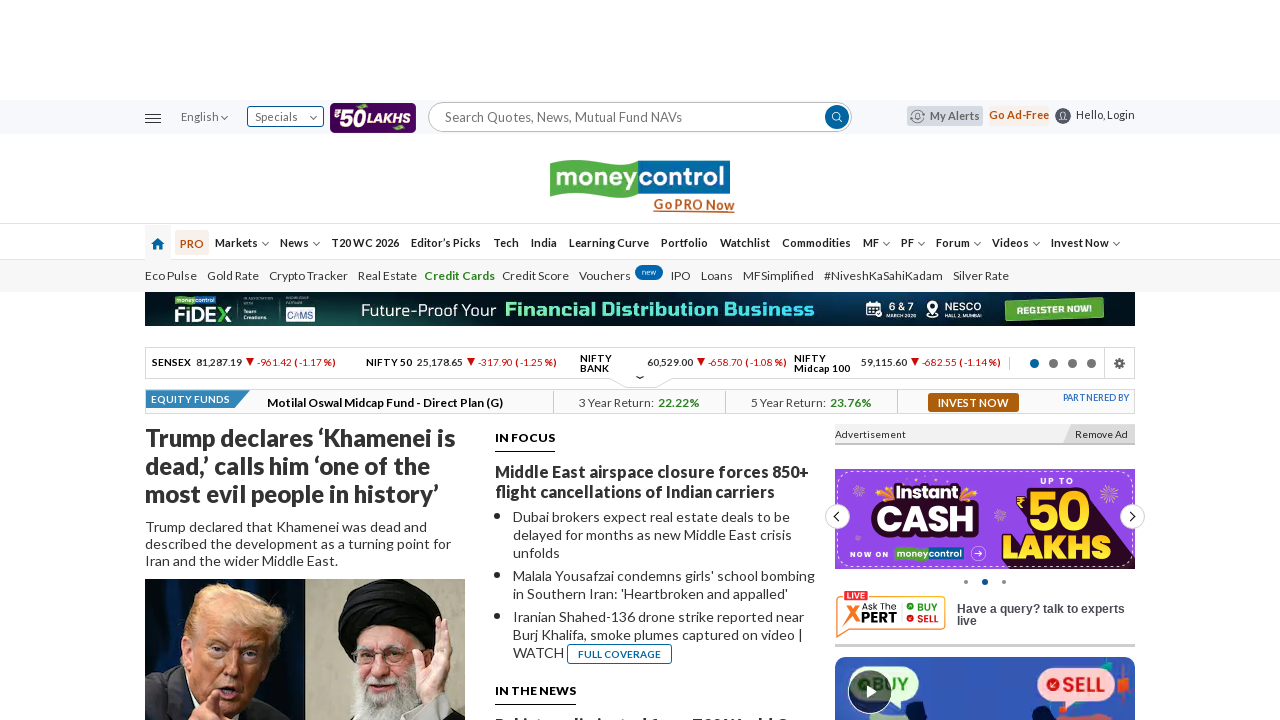

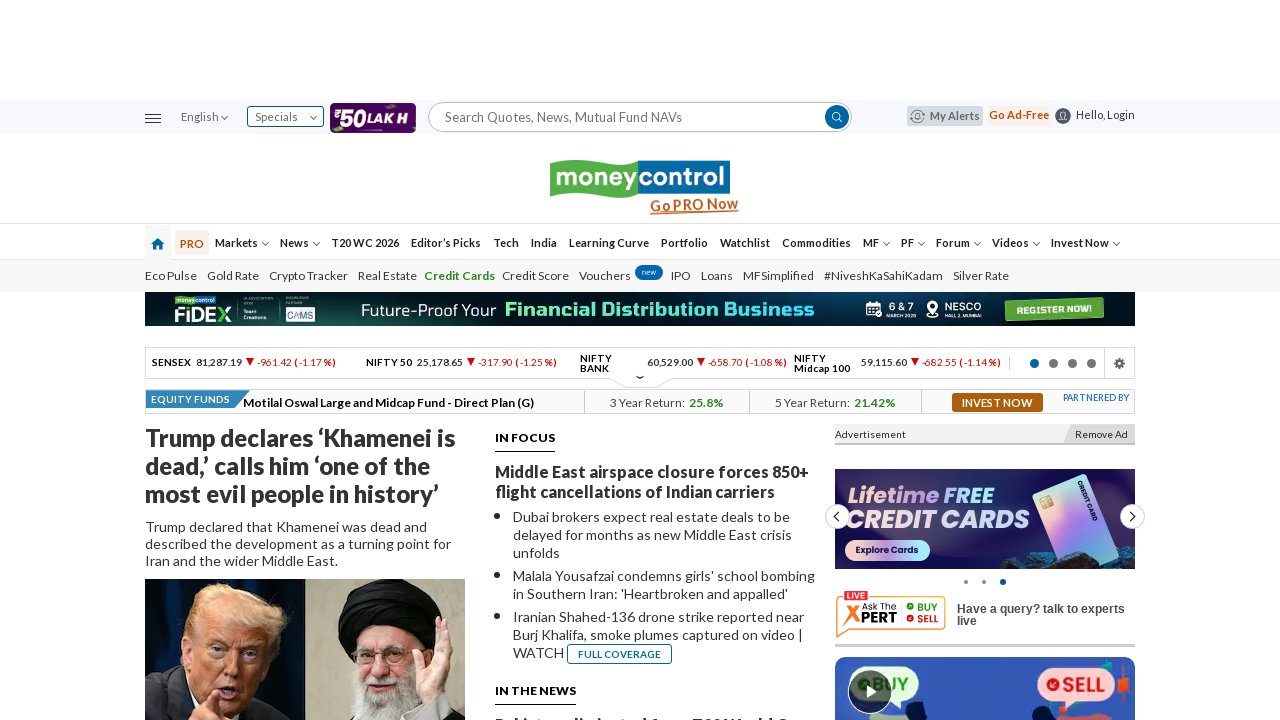